Tests the todo counter functionality by adding todo items and verifying the counter updates correctly from 1 item to 2 items.

Starting URL: https://demo.playwright.dev/todomvc/#/

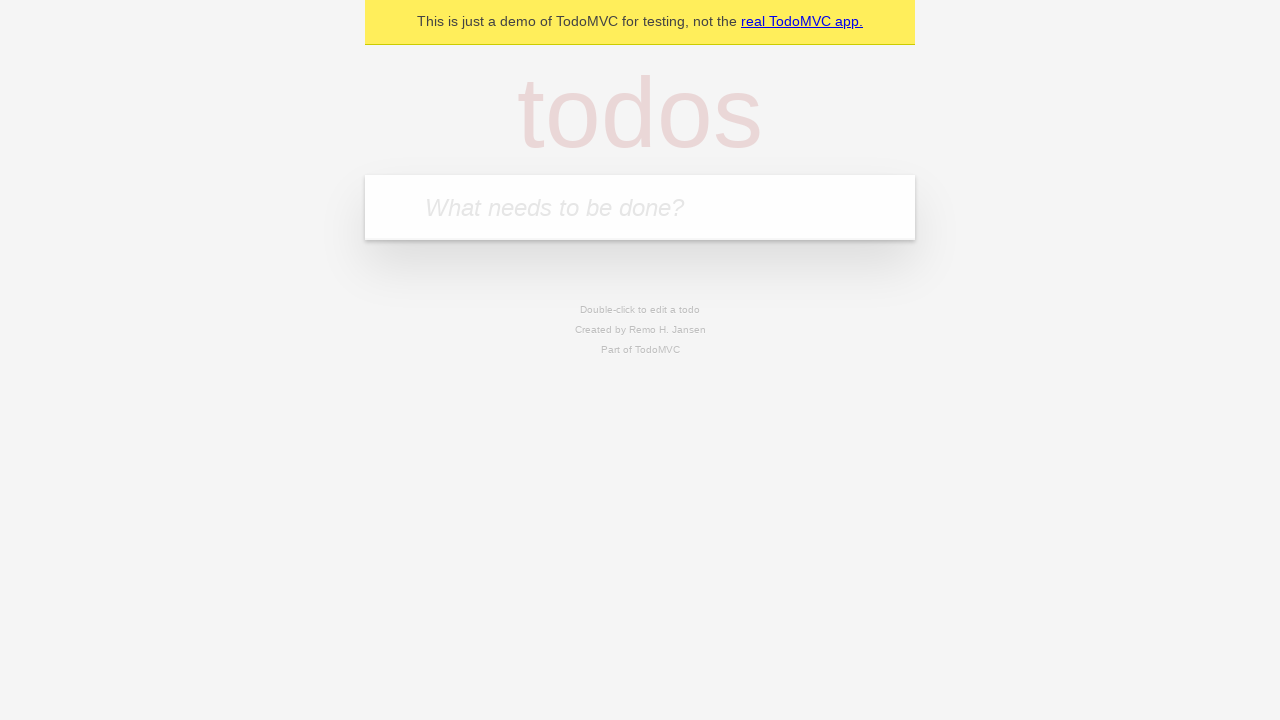

Clicked on todo input field at (640, 207) on internal:attr=[placeholder="What needs to be done?"i]
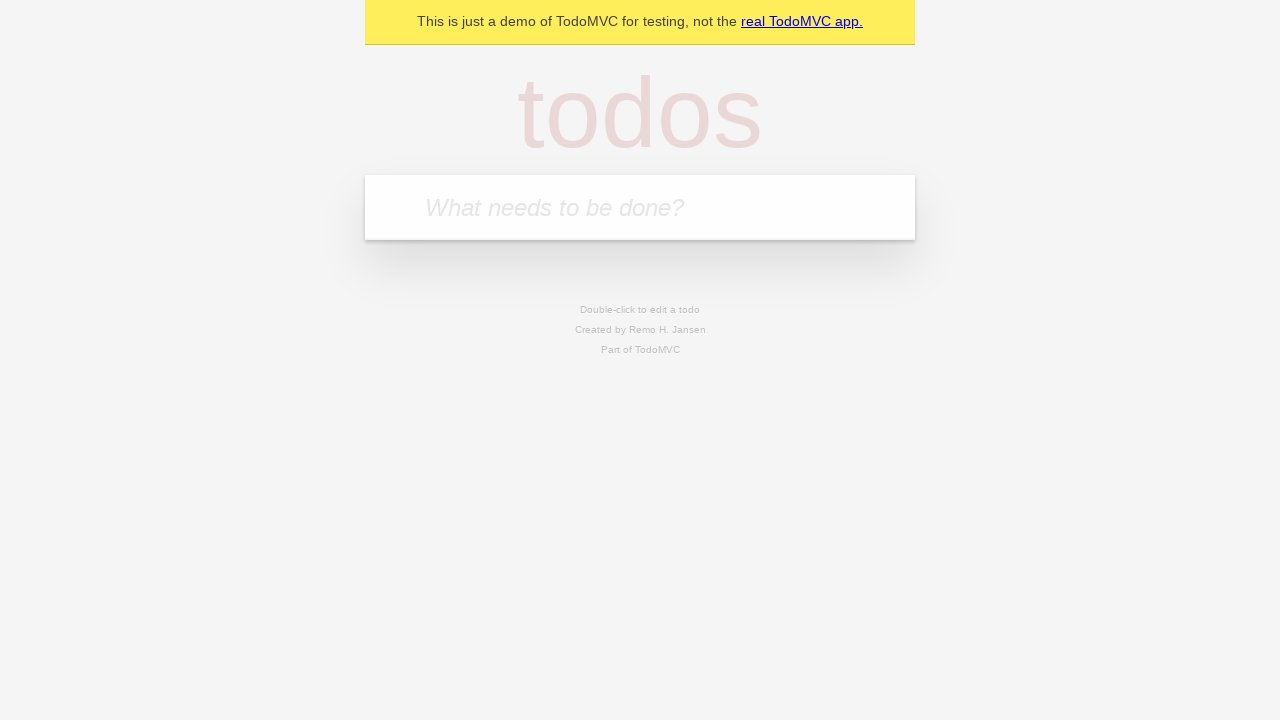

Filled first todo item with 'Buy milk' on internal:attr=[placeholder="What needs to be done?"i]
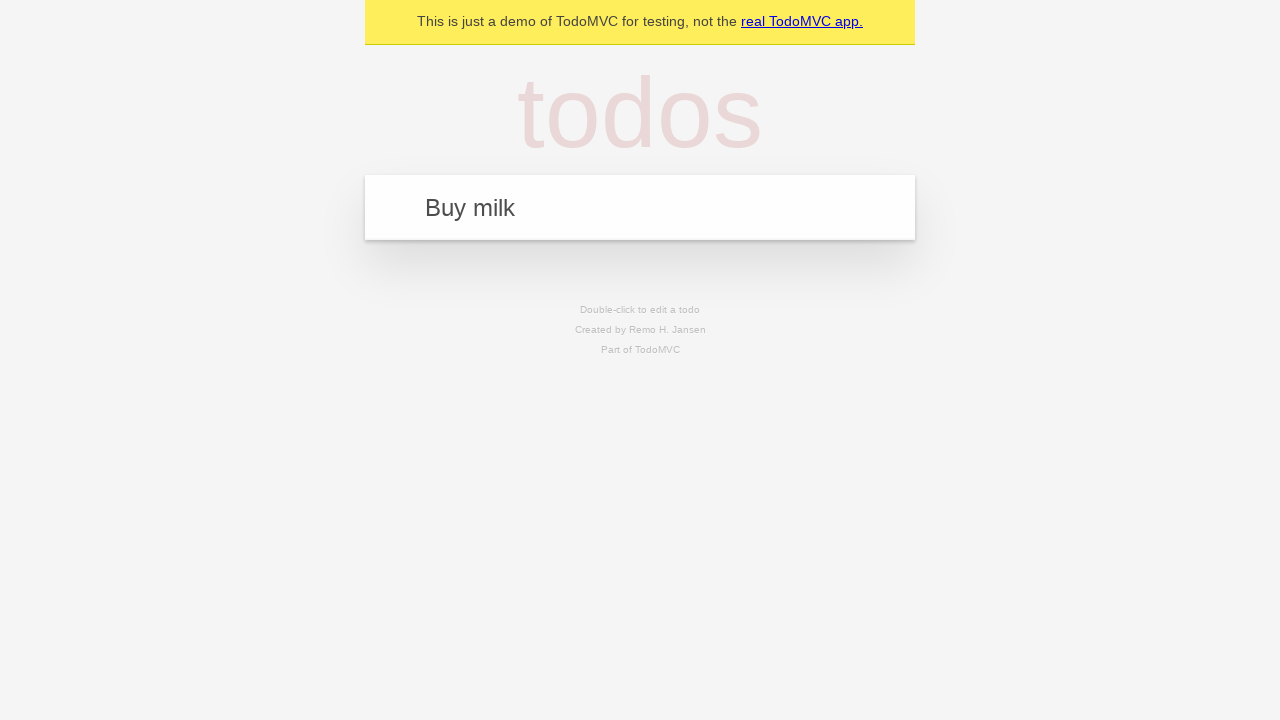

Pressed Enter to add first todo item on internal:attr=[placeholder="What needs to be done?"i]
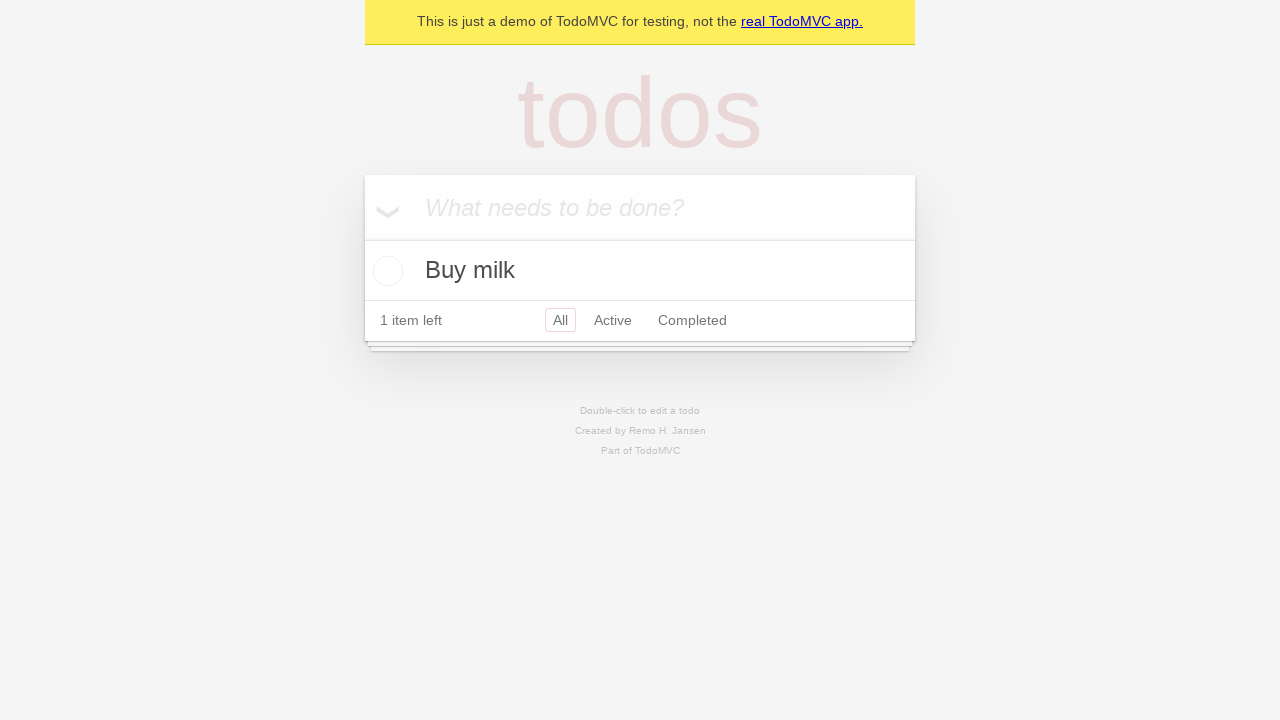

Verified todo counter displays '1 item'
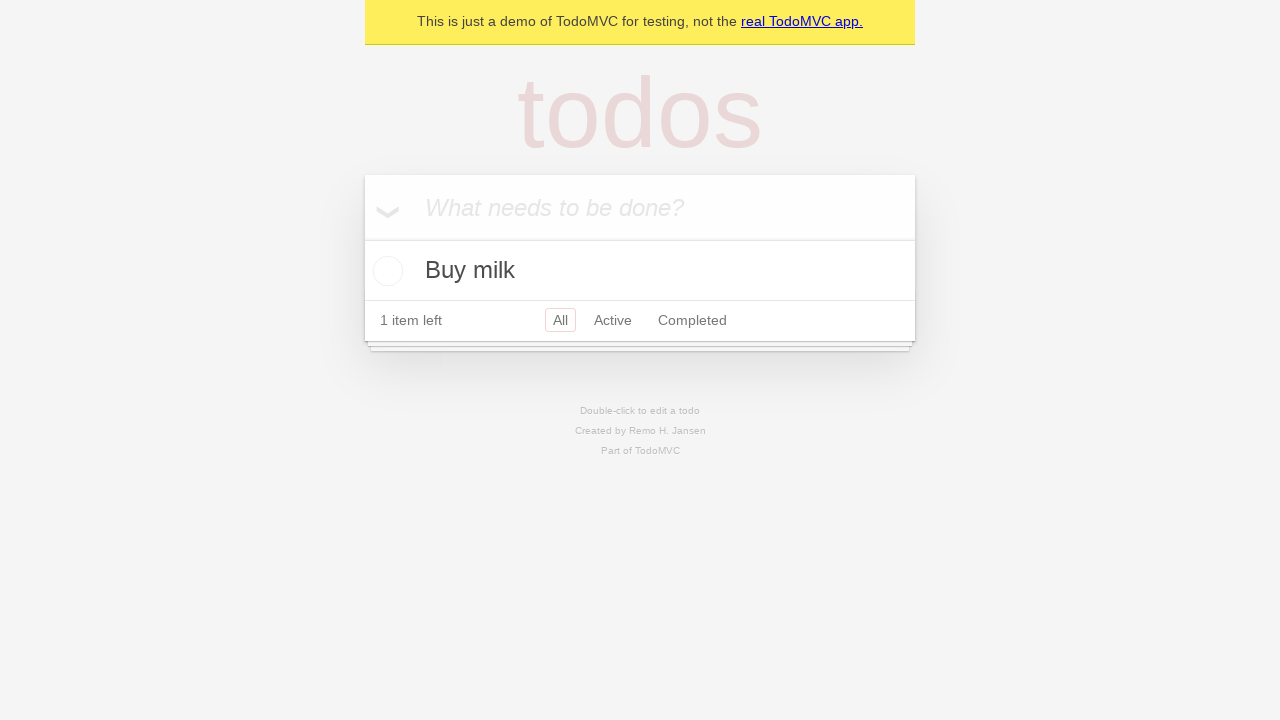

Clicked on todo input field again at (640, 207) on internal:attr=[placeholder="What needs to be done?"i]
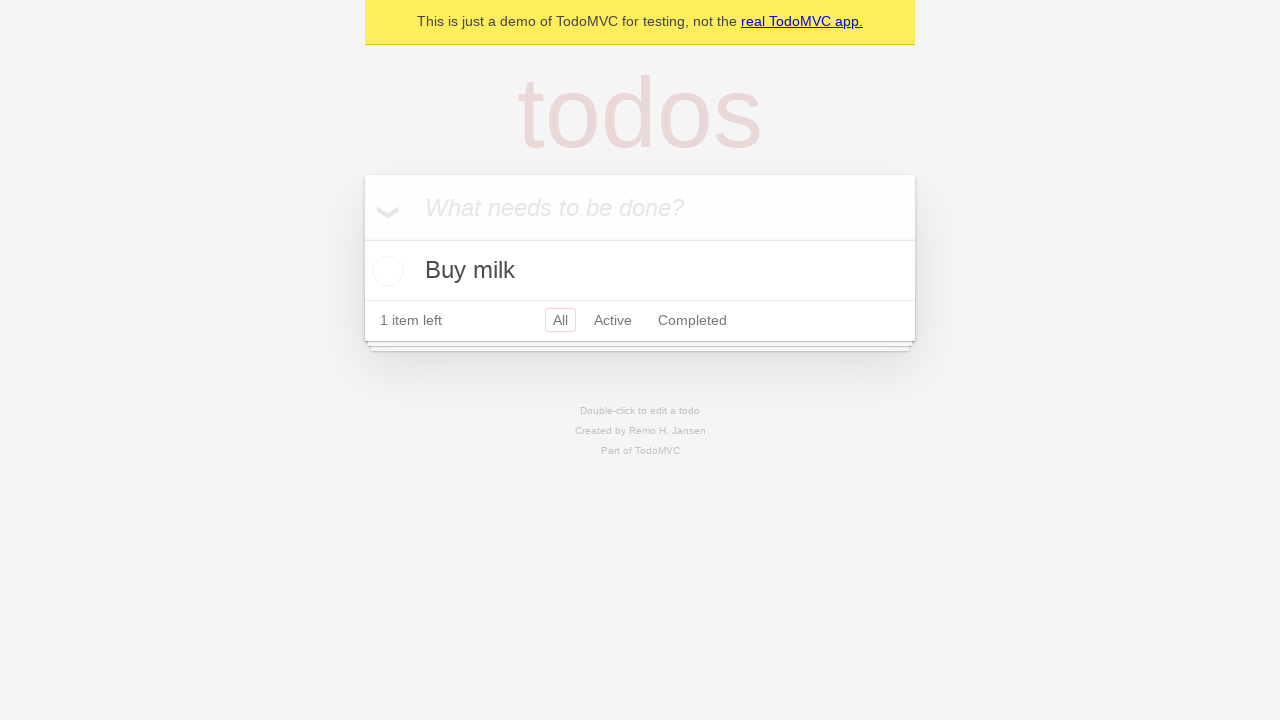

Filled second todo item with 'Buy bread' on internal:attr=[placeholder="What needs to be done?"i]
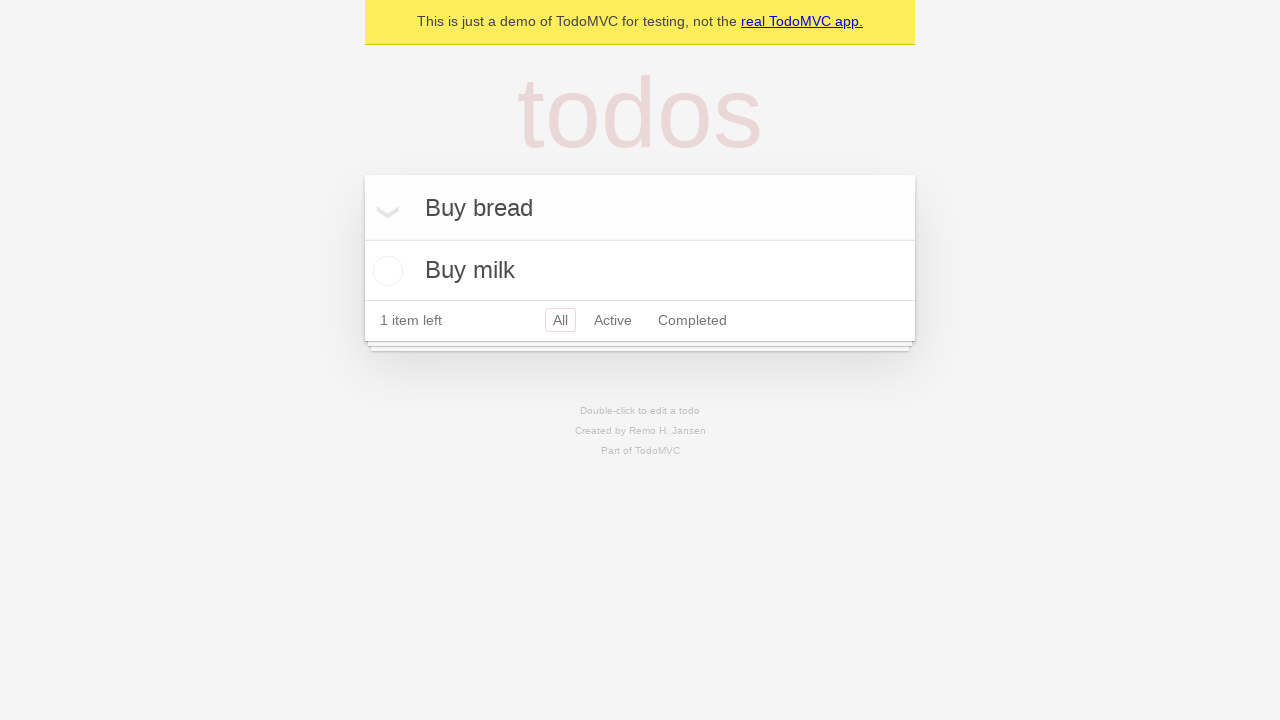

Pressed Enter to add second todo item on internal:attr=[placeholder="What needs to be done?"i]
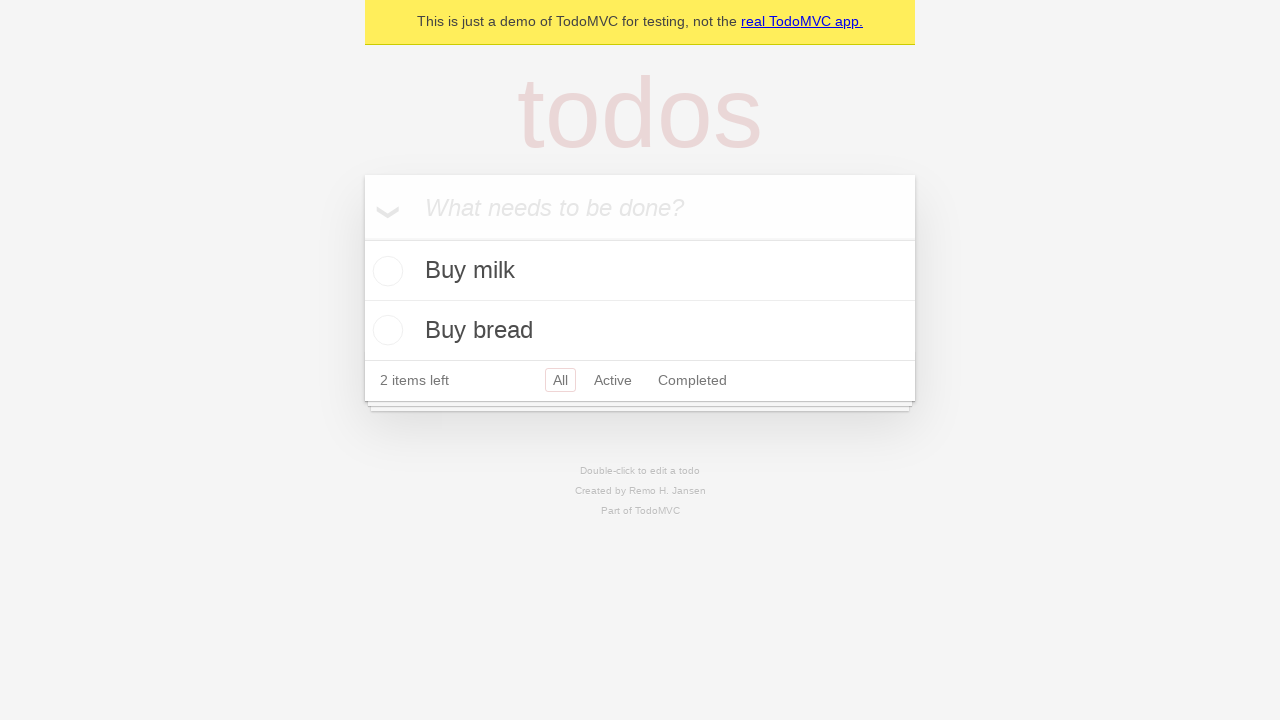

Verified todo counter displays '2 items'
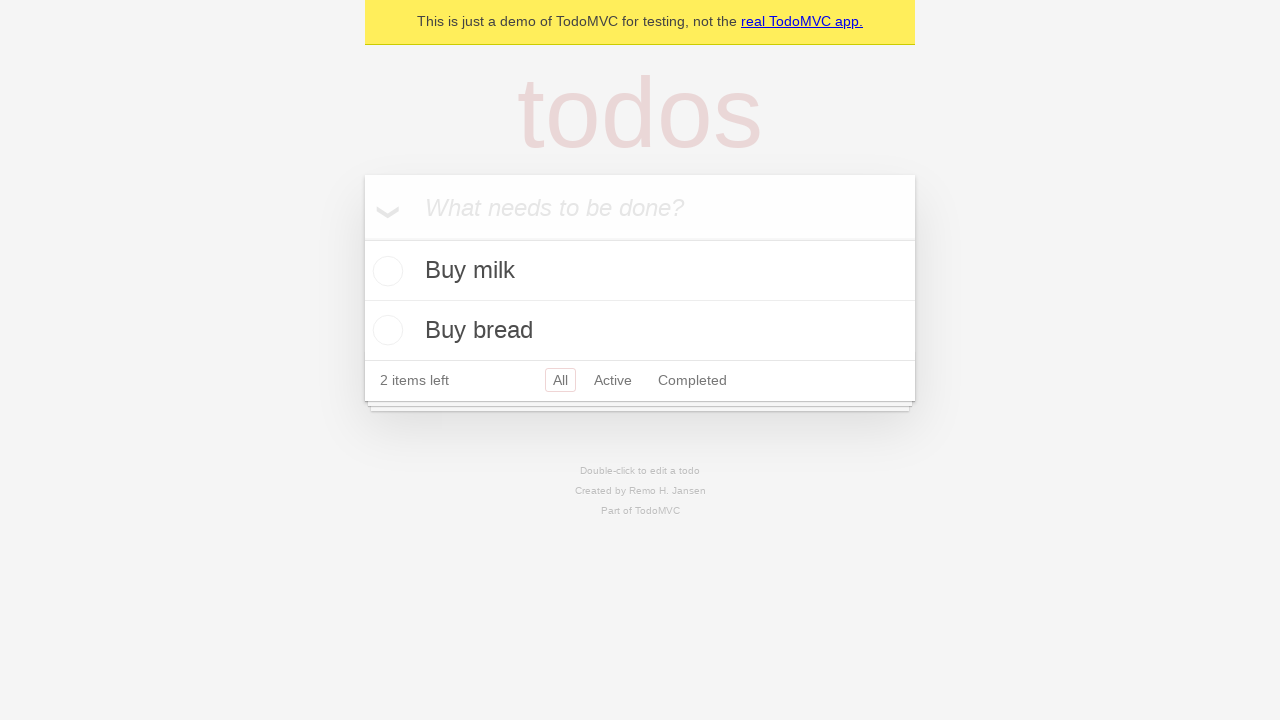

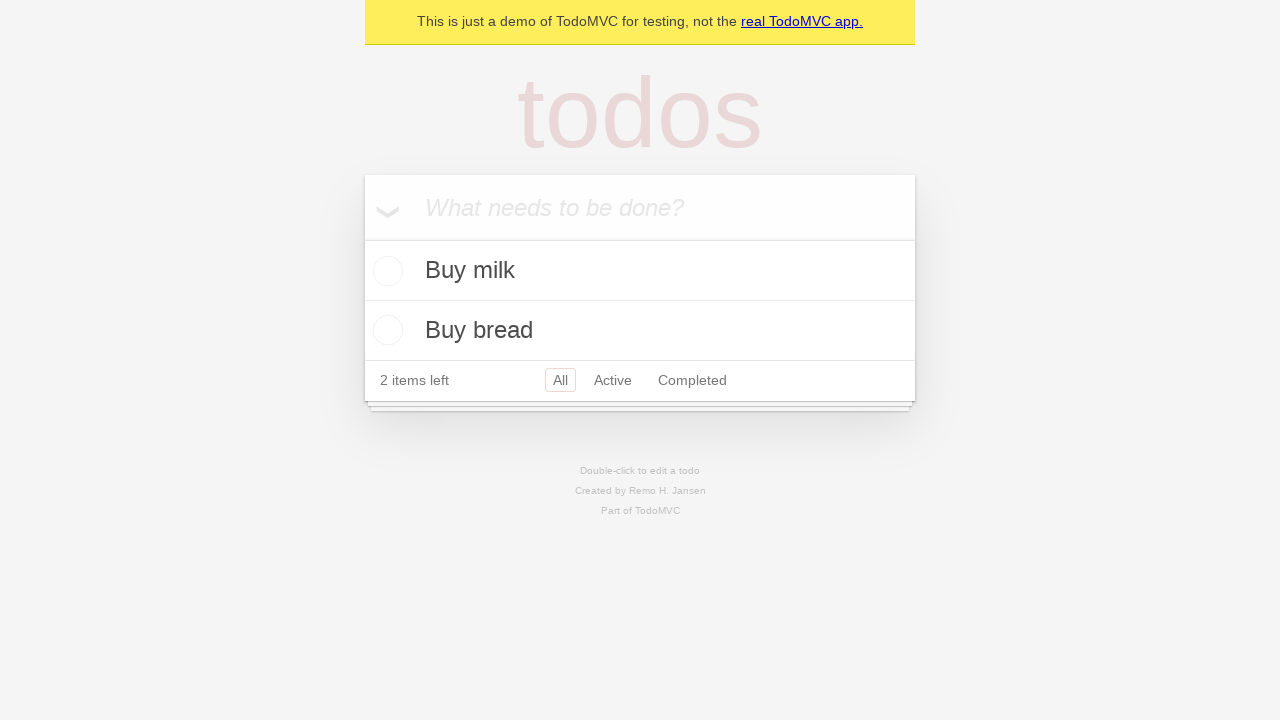